Tests the username field with emoji characters to see if they are accepted.

Starting URL: https://buggy.justtestit.org/register

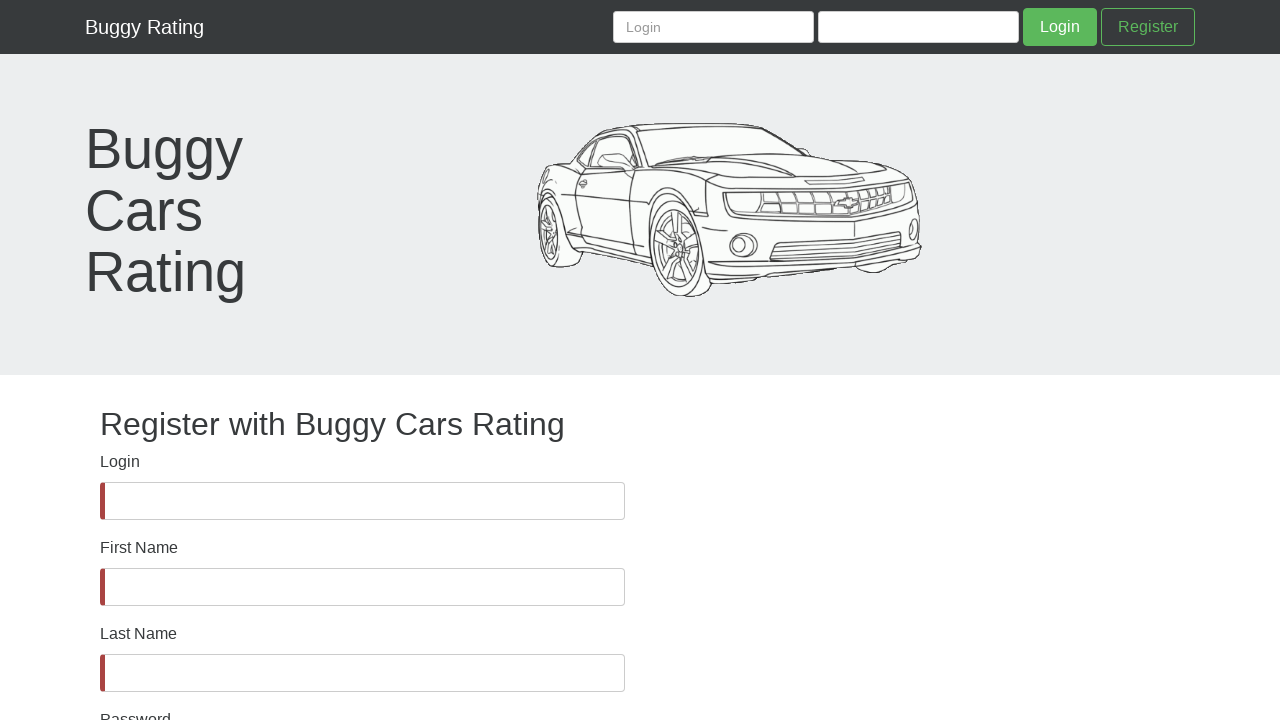

Username field selector loaded
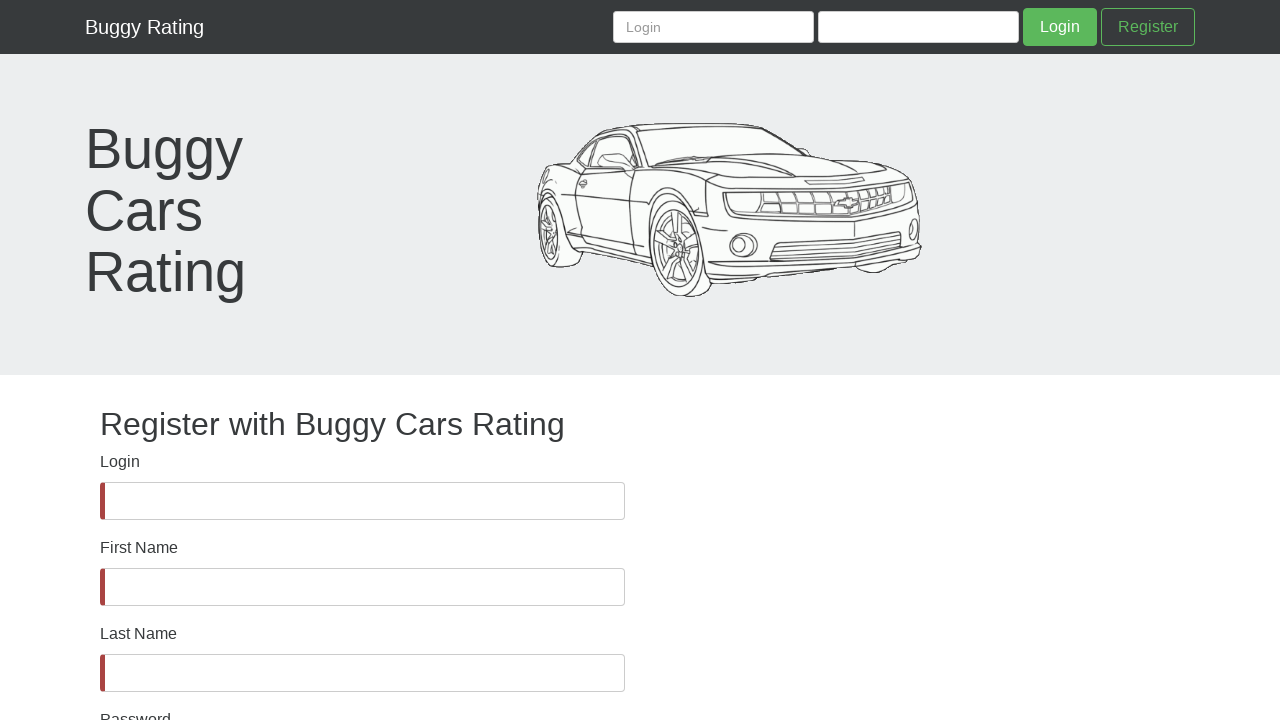

Verified username field is visible
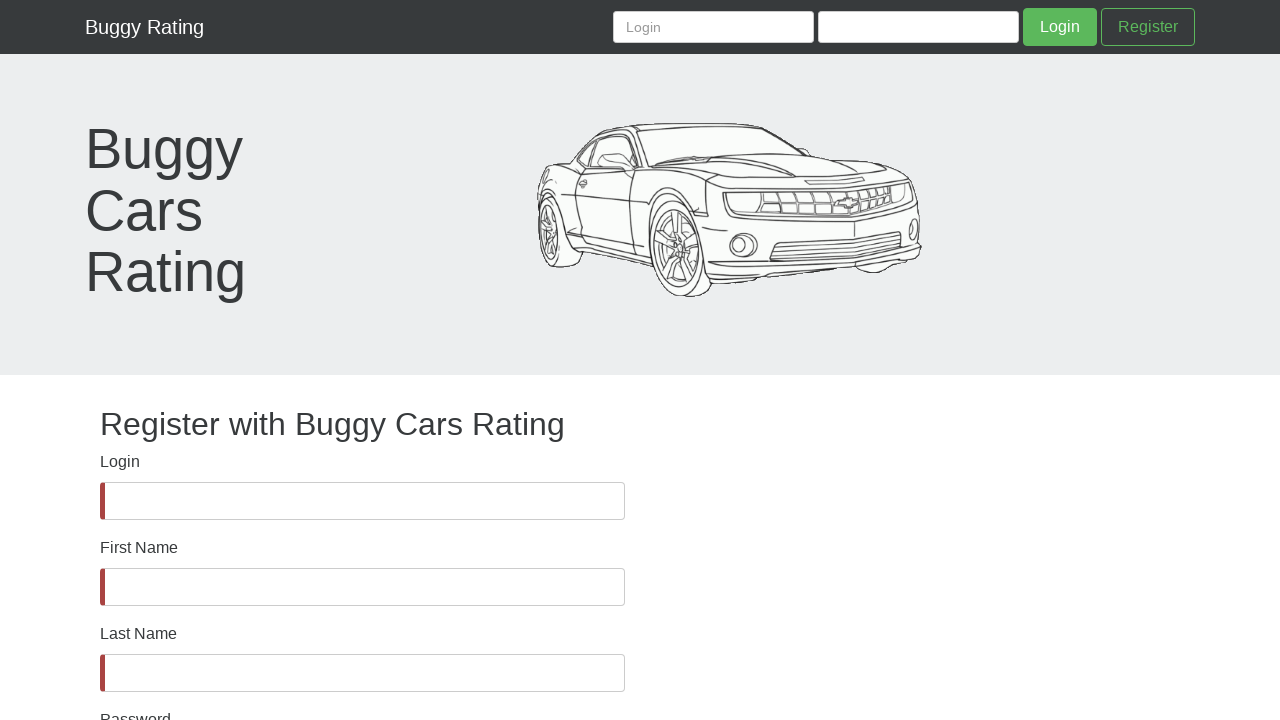

Filled username field with emoji characters: 😮😮👍😁 on #username
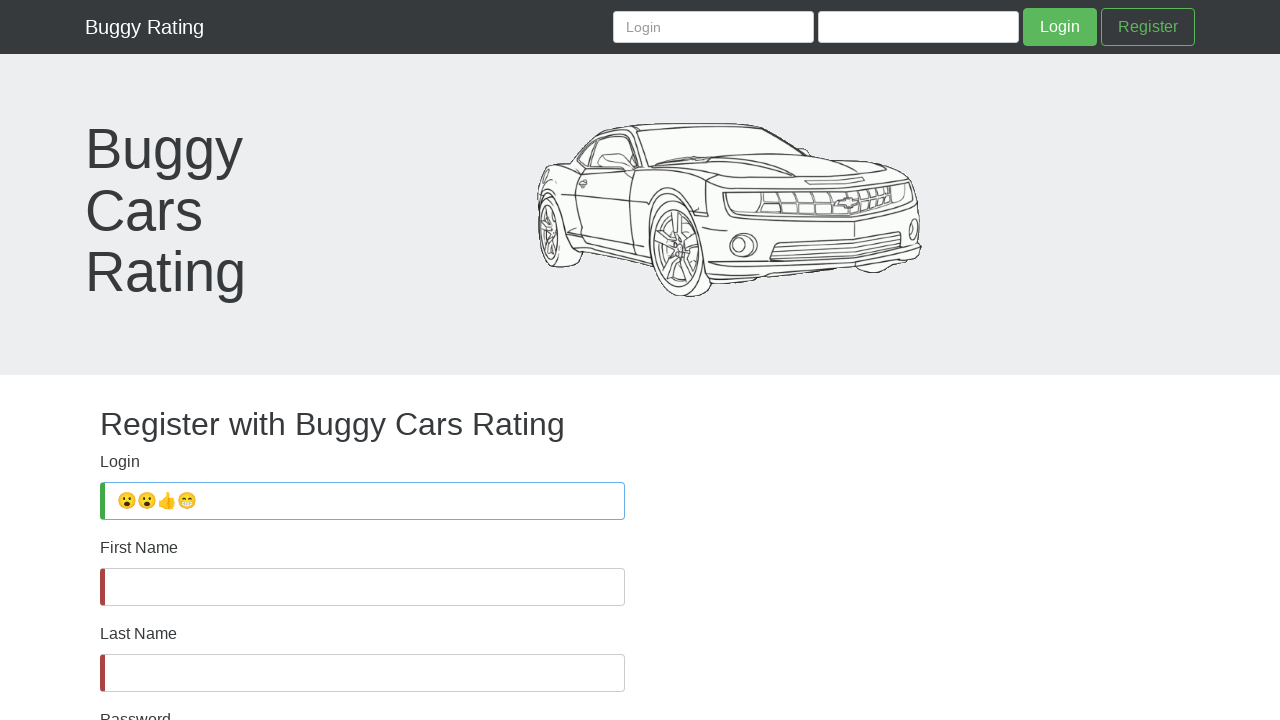

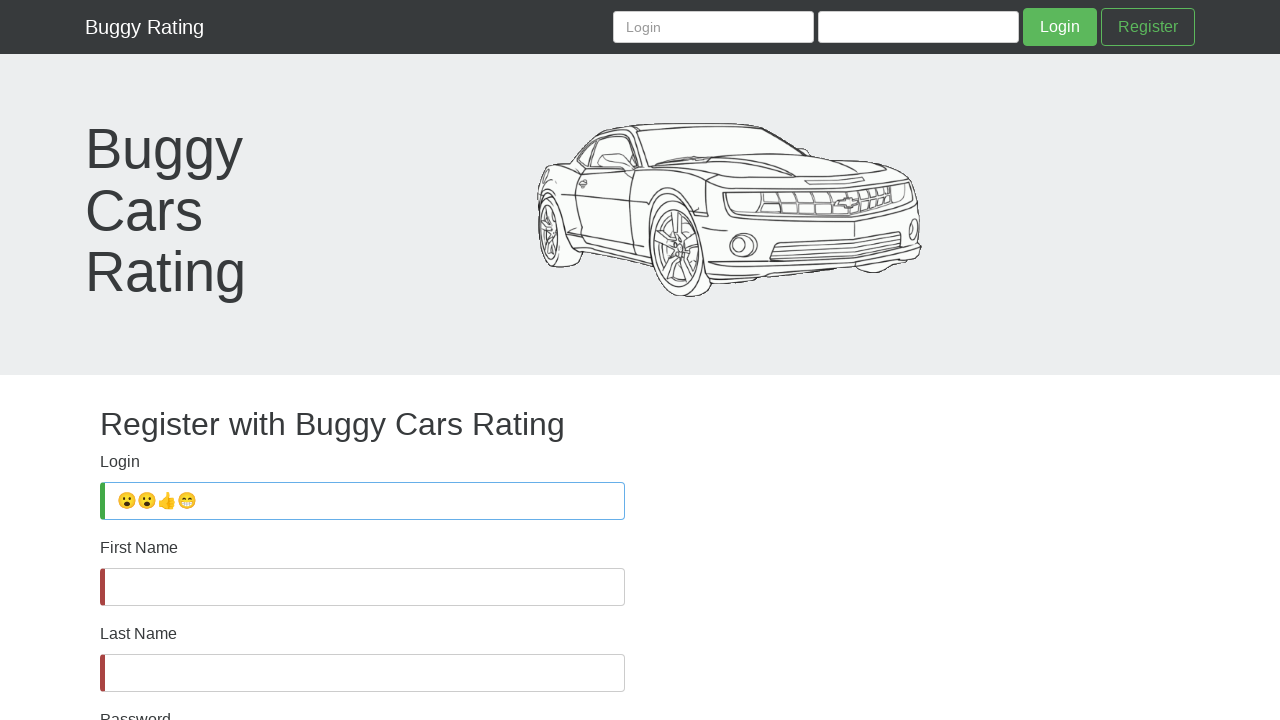